Tests alert handling functionality by navigating to Basic Elements section, triggering a JavaScript alert, verifying its message, and accepting it

Starting URL: http://automationbykrishna.com/index.html#

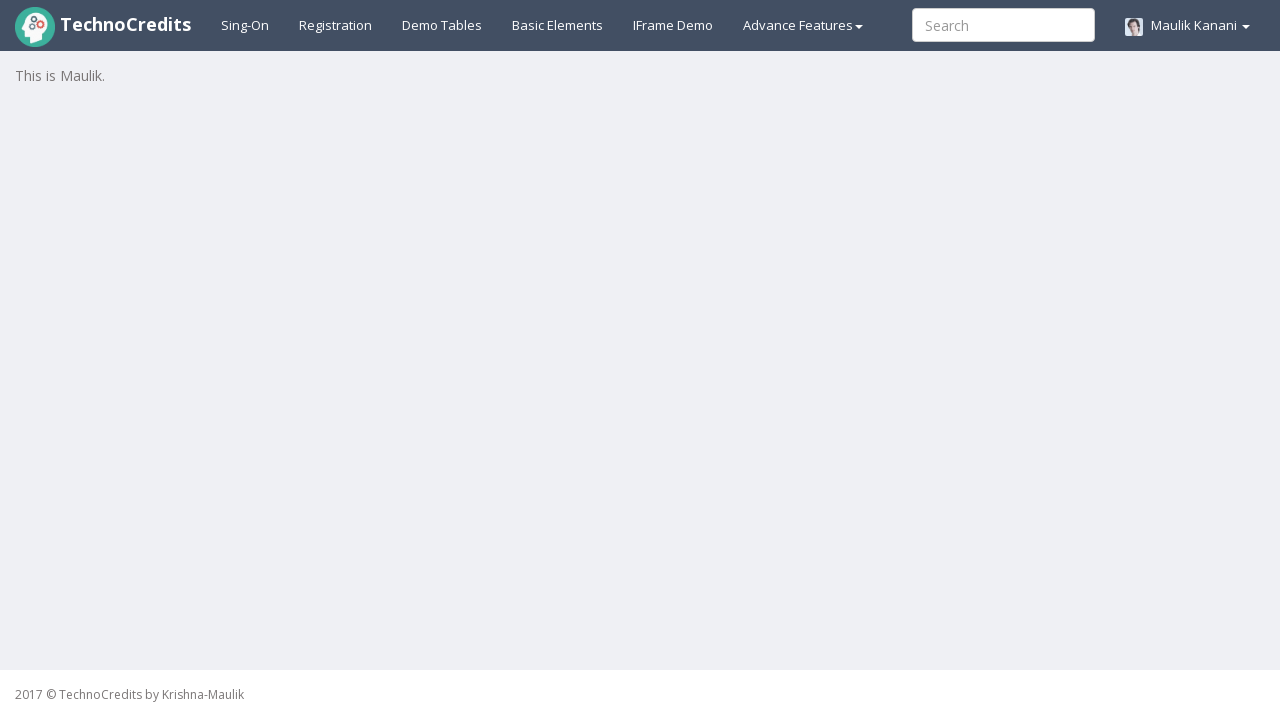

Clicked on Basic Elements link at (558, 25) on a:text('Basic Elements')
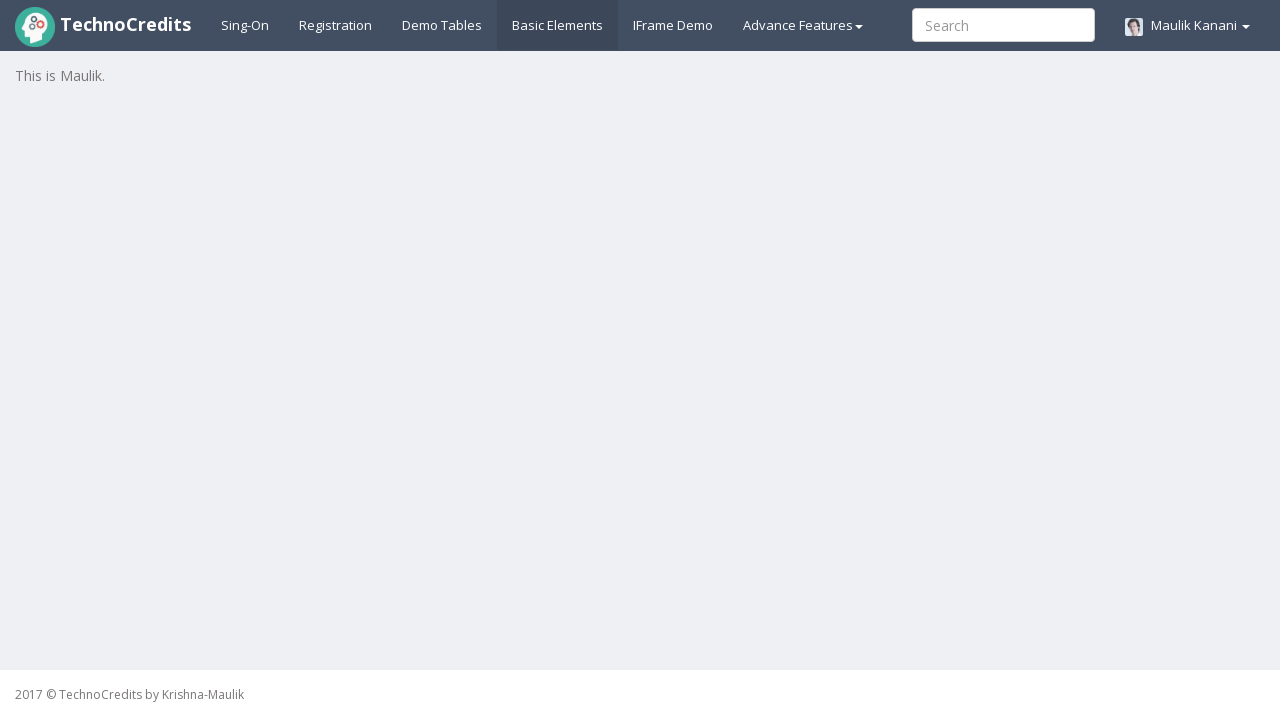

Waited for page to load (2000ms)
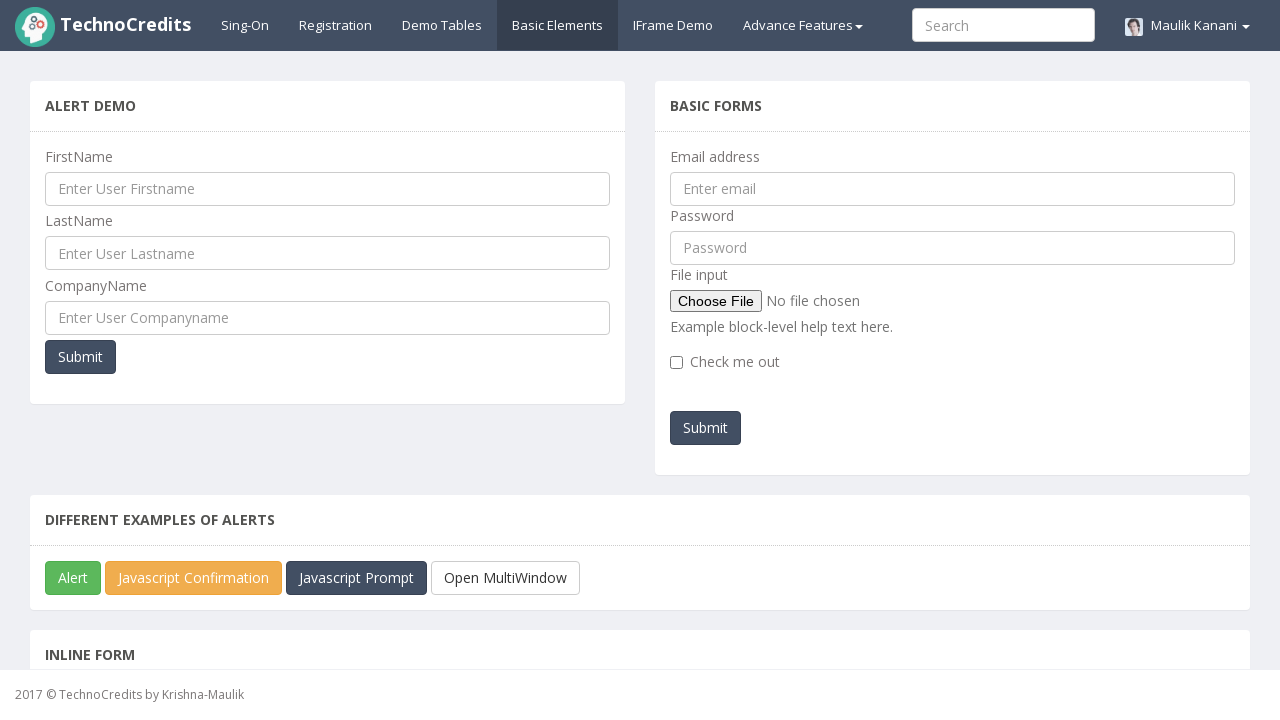

Located the alert button element
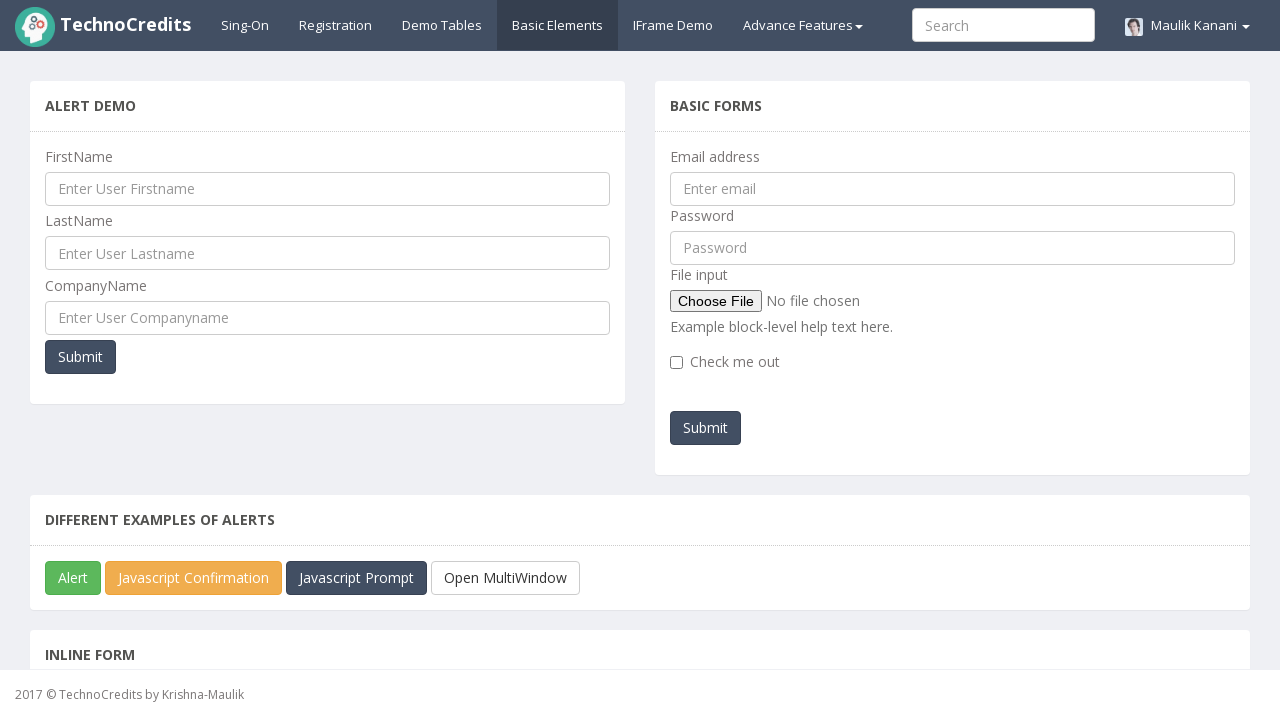

Scrolled alert button into view if needed
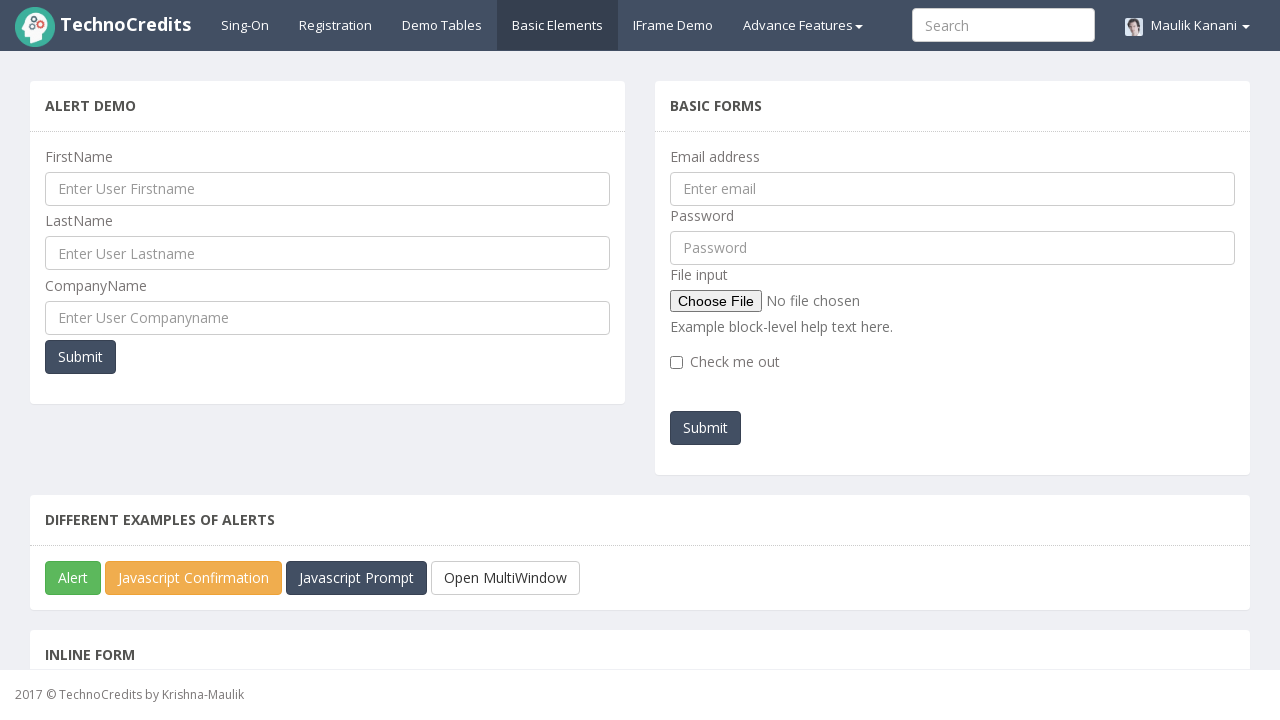

Clicked the alert button to trigger JavaScript alert at (73, 578) on button[id^='javascriptAl']
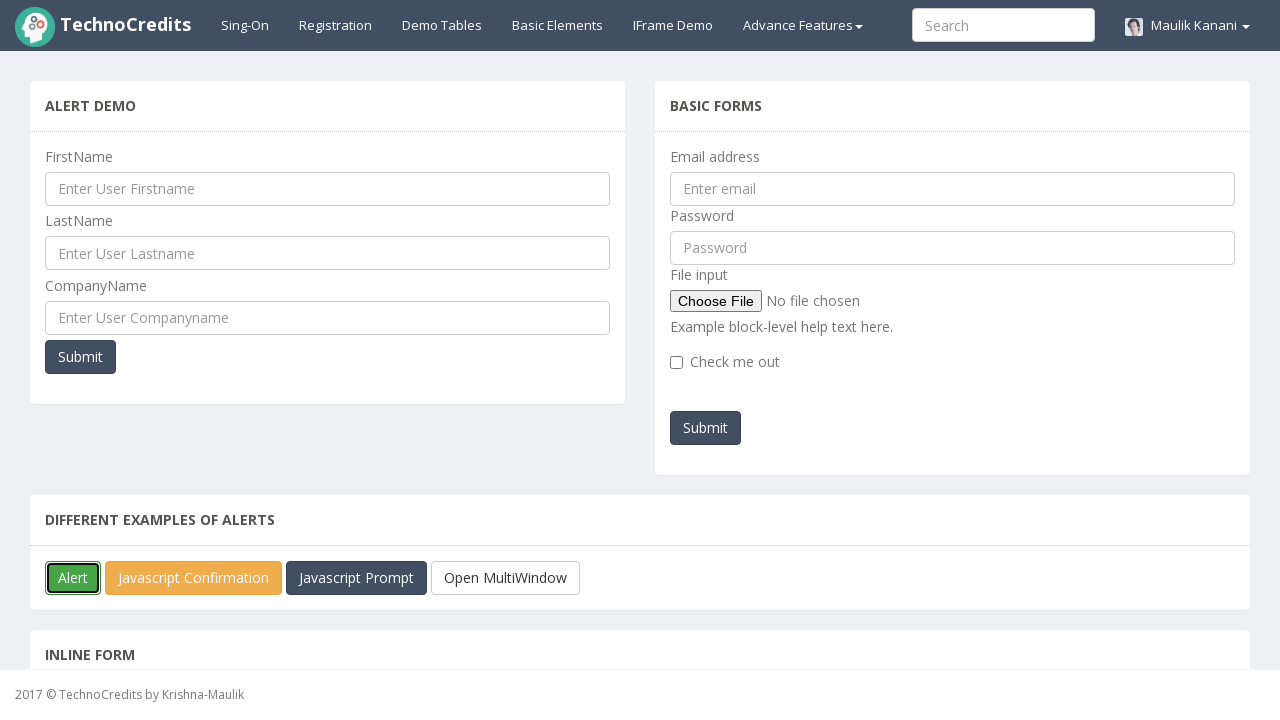

Set up dialog handler to accept alerts
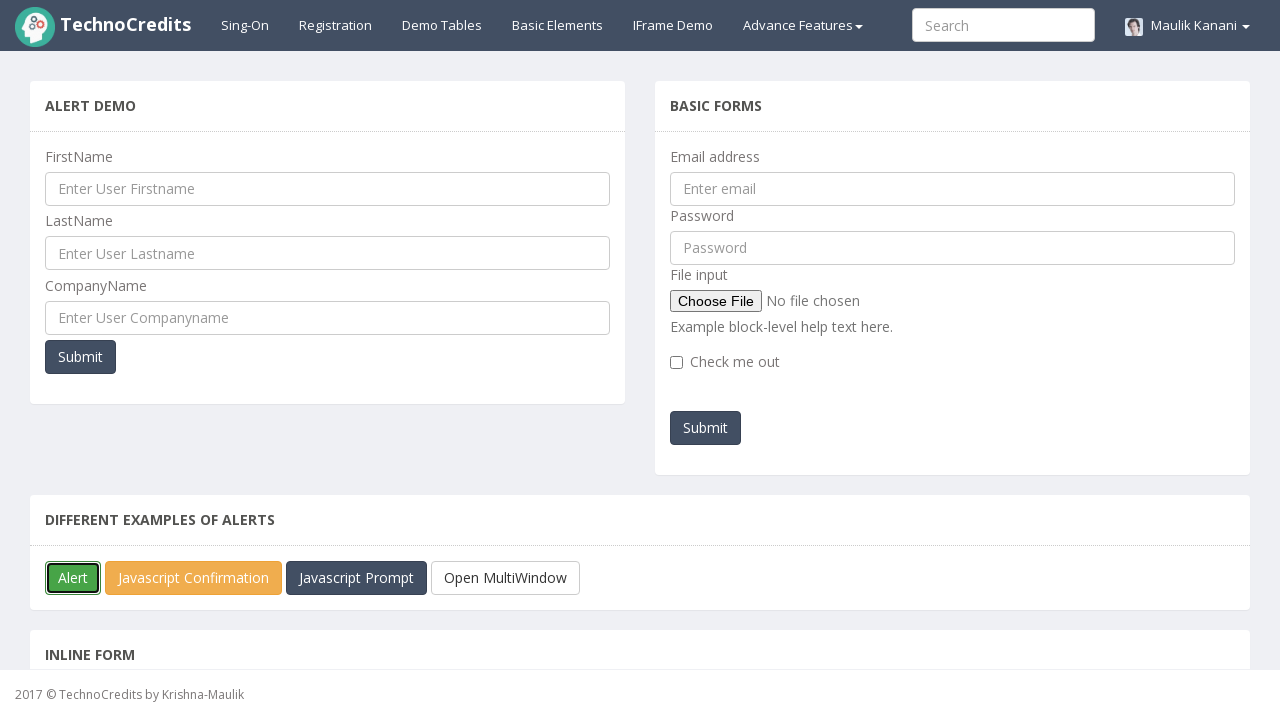

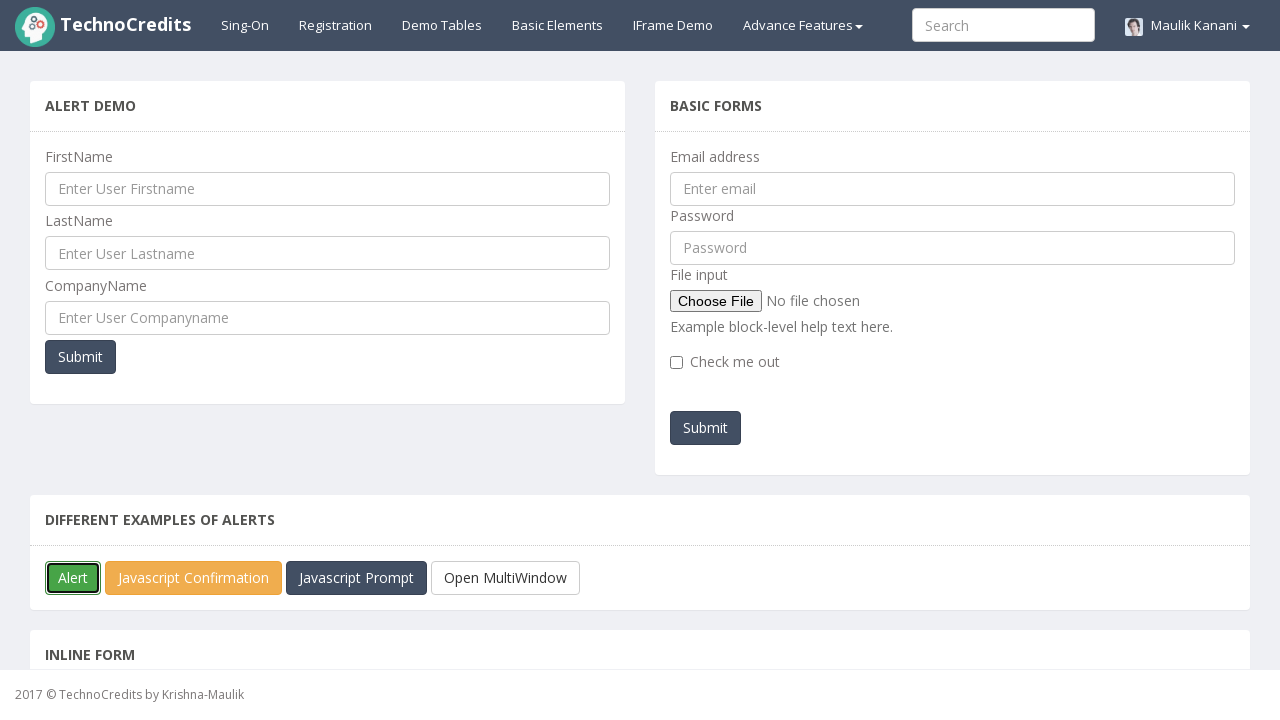